Navigates to the Clutch mobile application developers directory page and verifies that company listings are displayed.

Starting URL: https://clutch.co/directory/mobile-application-developers?page=0

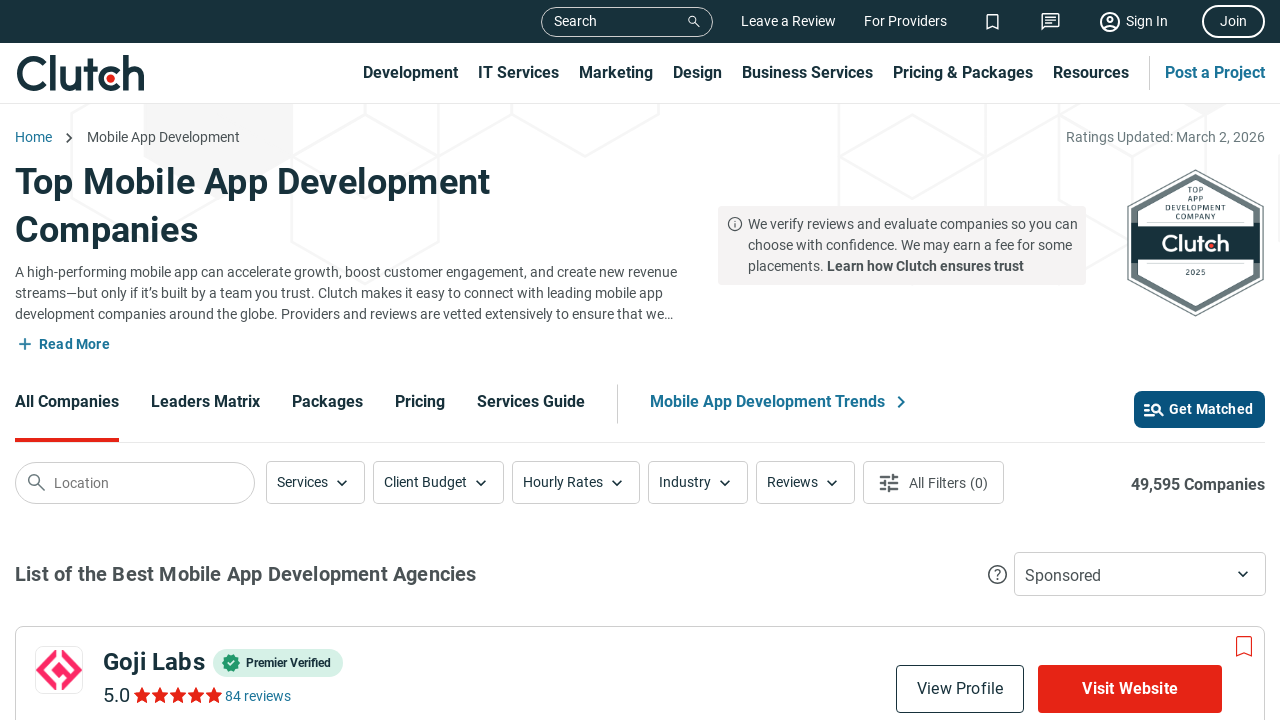

Navigated to Clutch mobile application developers directory page
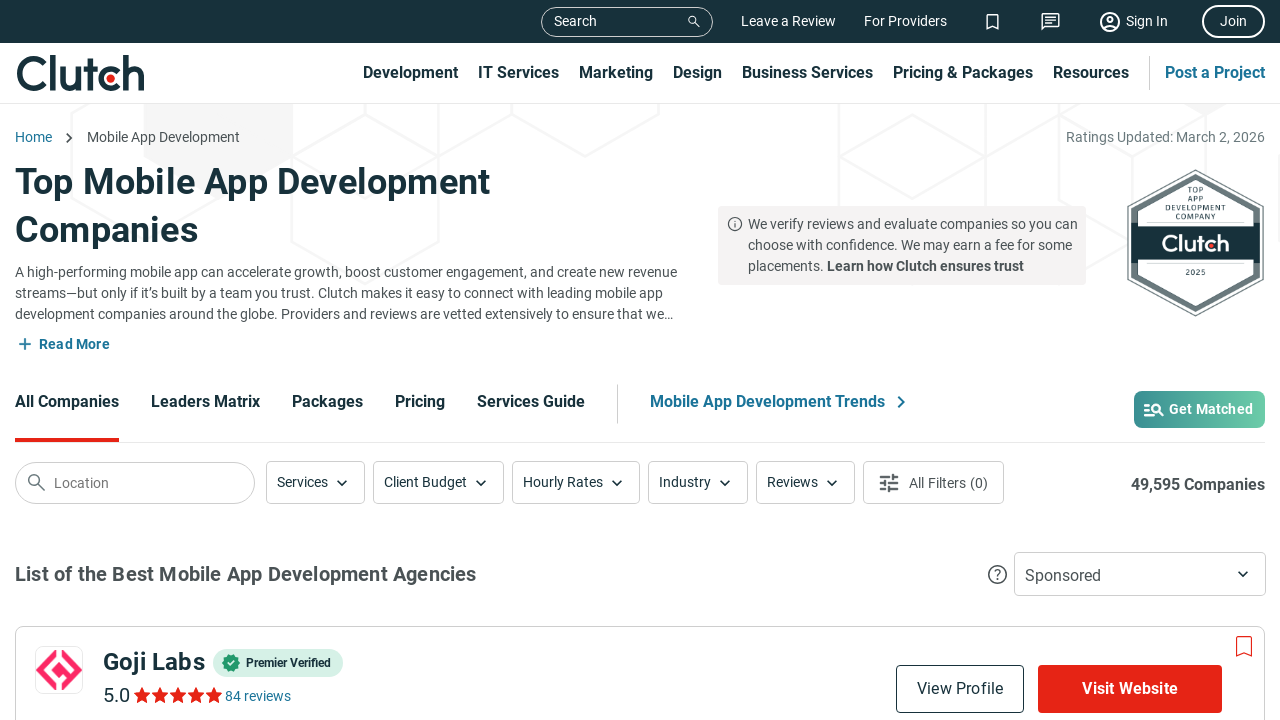

Company listings loaded on the page
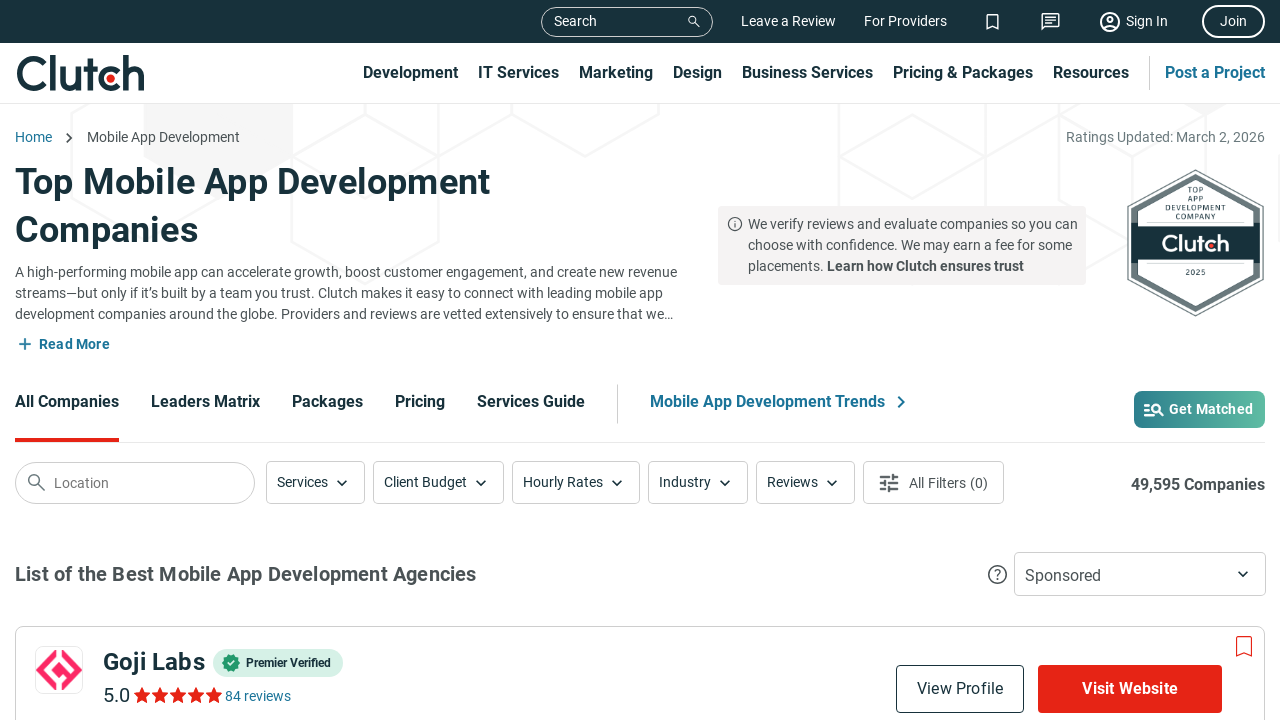

Company provider cards are visible with titles displayed
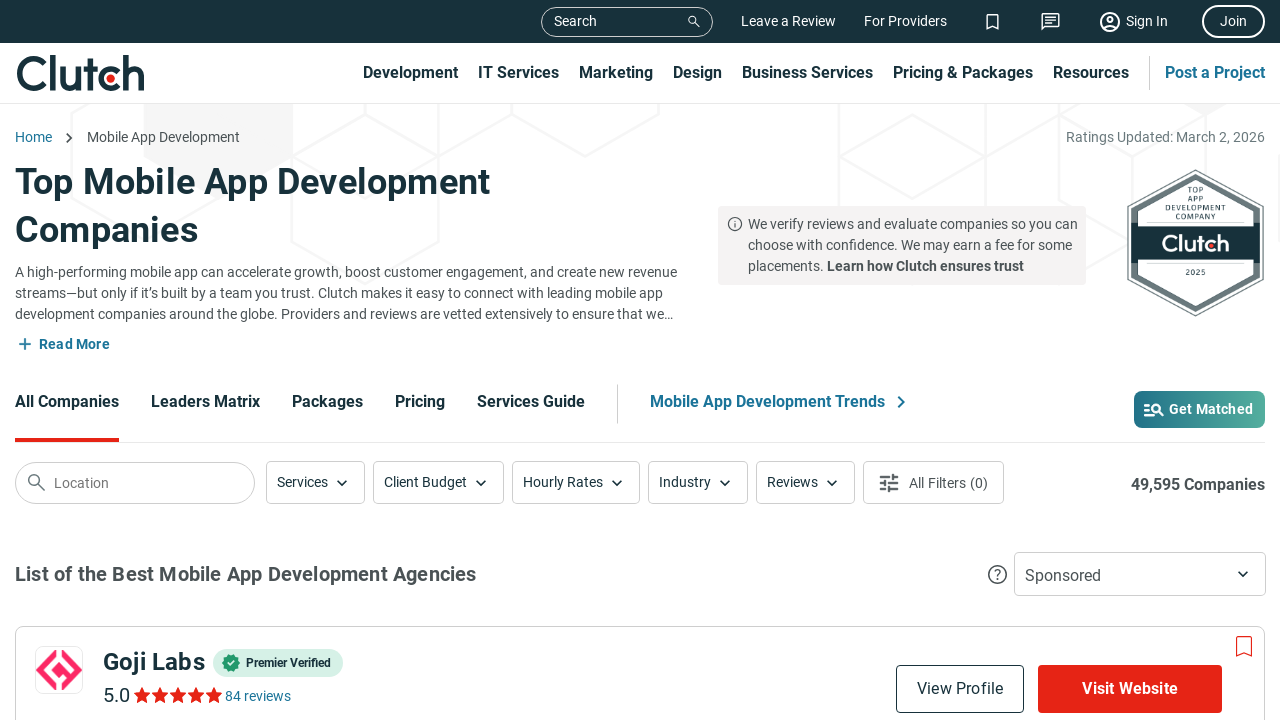

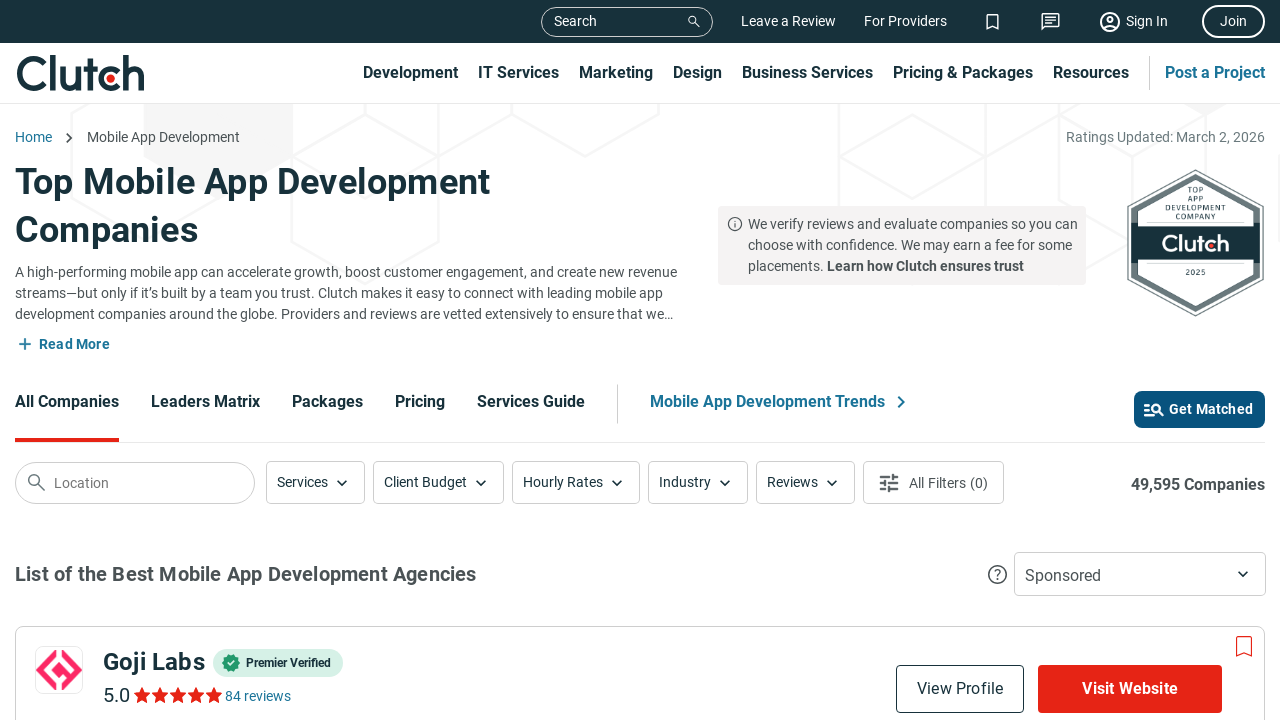